Tests navigation of a Brazilian judiciary payroll panel by selecting a court, year, and month from search filters on the CNJ (National Council of Justice) dashboard.

Starting URL: https://paineis.cnj.jus.br/QvAJAXZfc/opendoc.htm?document=qvw_l%2FPainelCNJ.qvw&host=QVS%40neodimio03&anonymous=true&sheet=shPORT63Relatorios

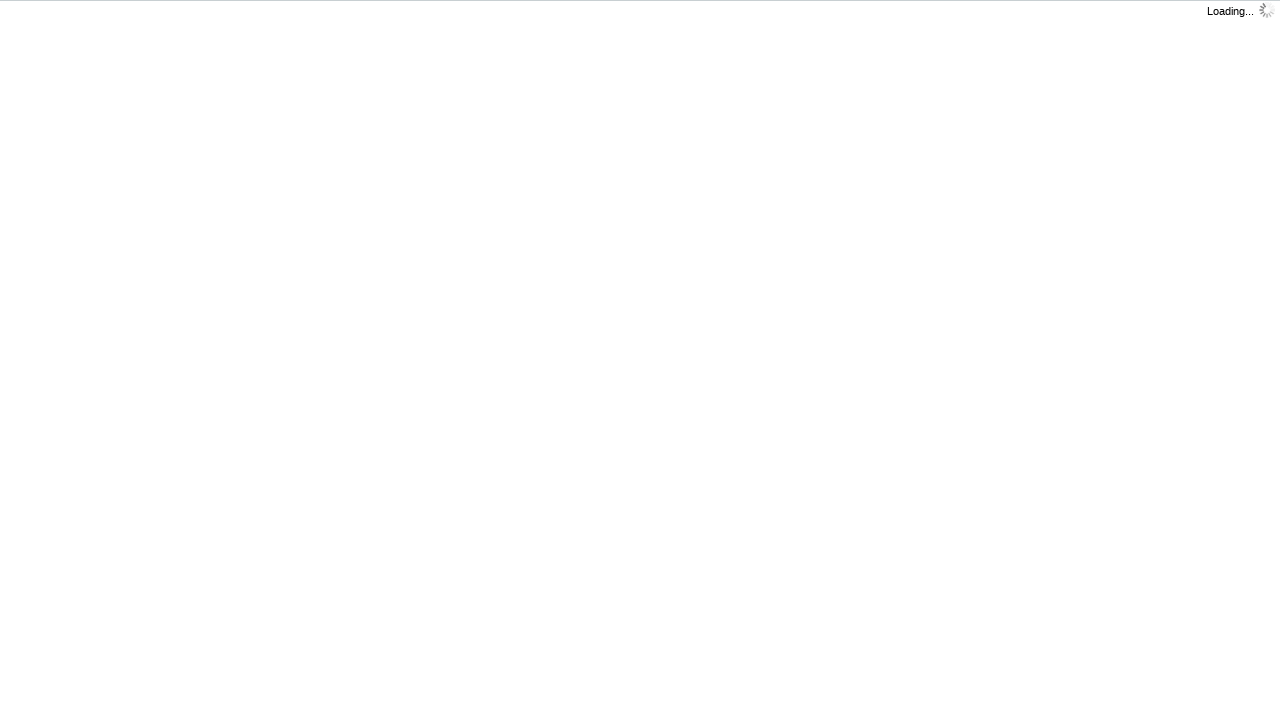

Waited 15 seconds for CNJ dashboard to fully load
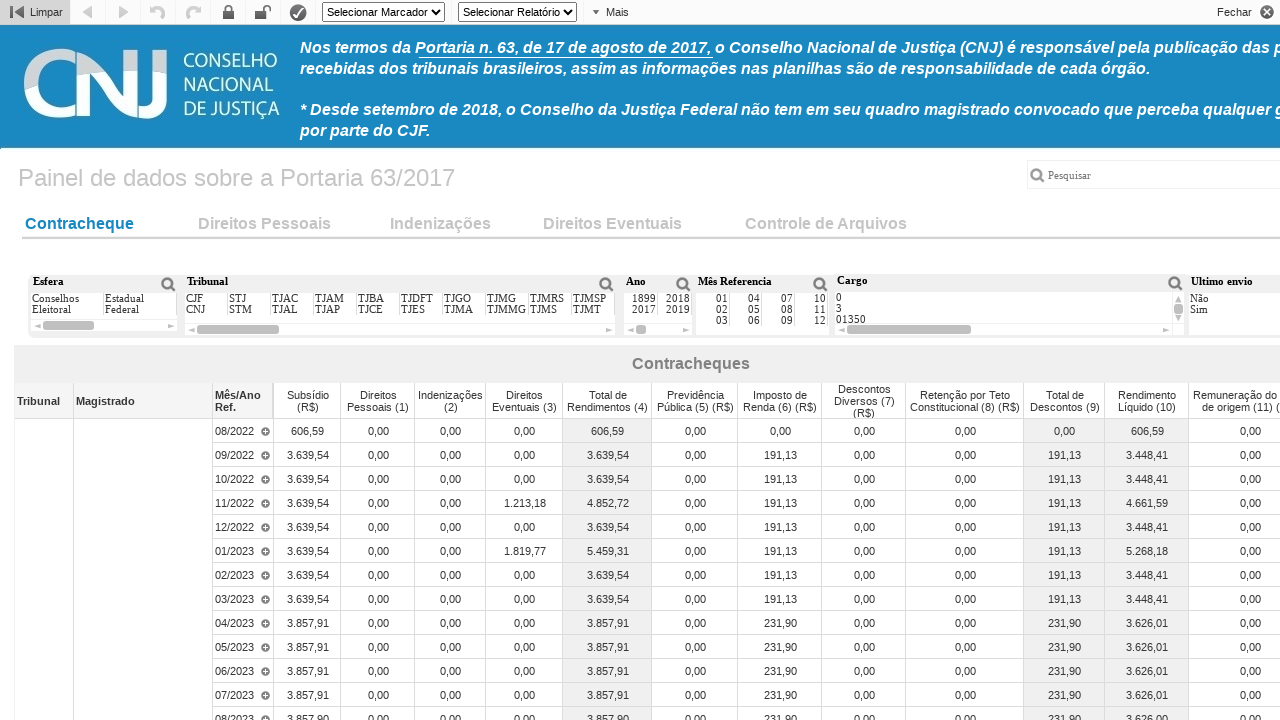

Clicked search icon for Tribunal (Court) filter at (606, 284) on xpath=//*[@title='Tribunal'] >> xpath=//*[@title='Pesquisar']
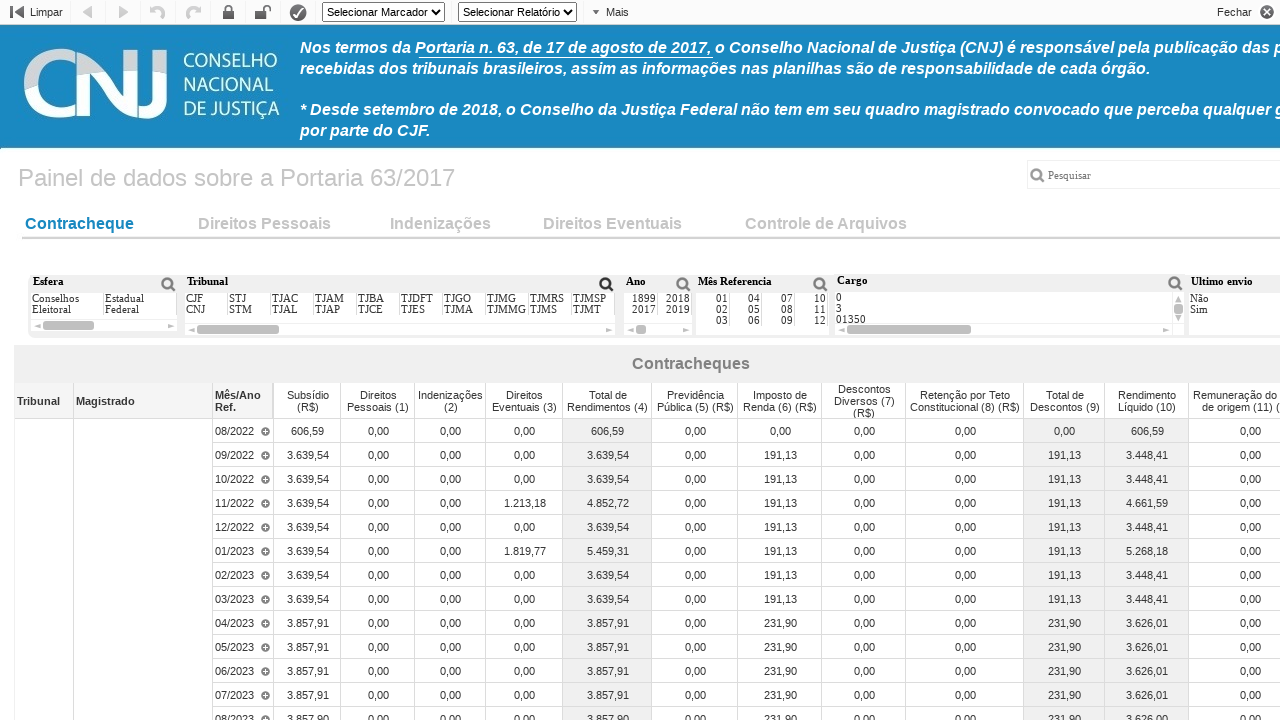

Waited for court search popup to appear
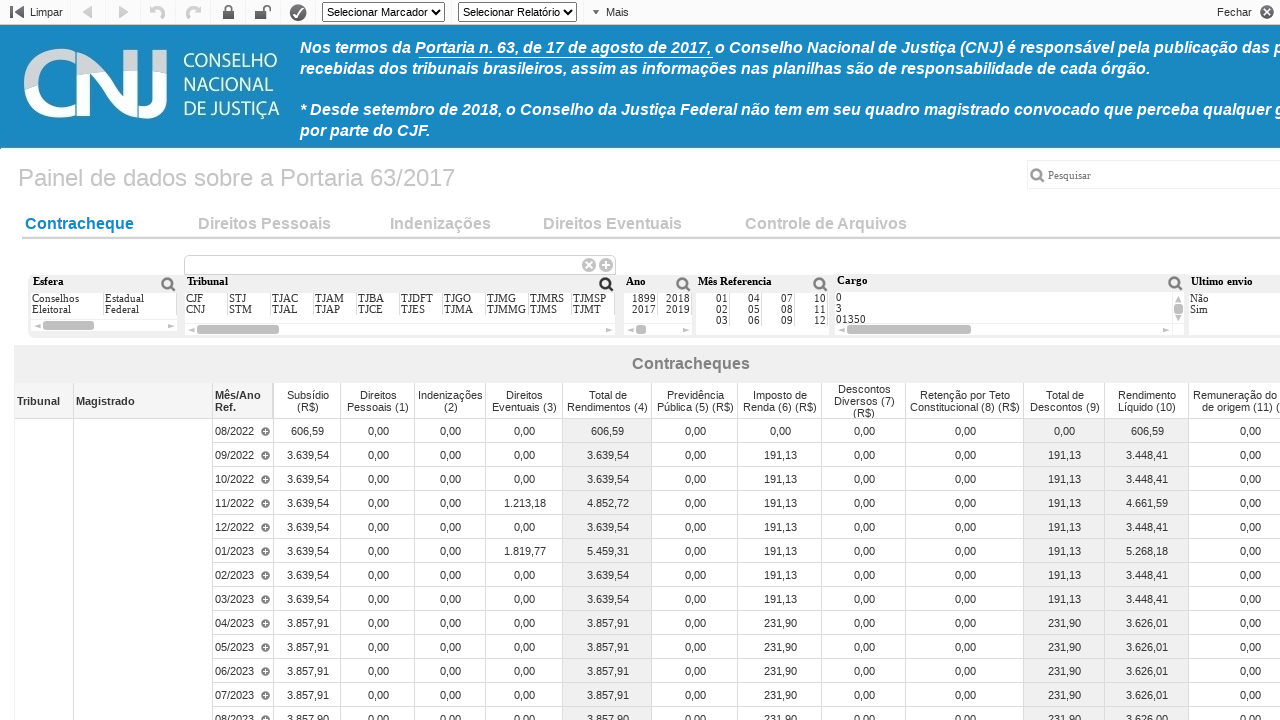

Filled court search field with 'TJSP' on .PopupSearch input[type='text']
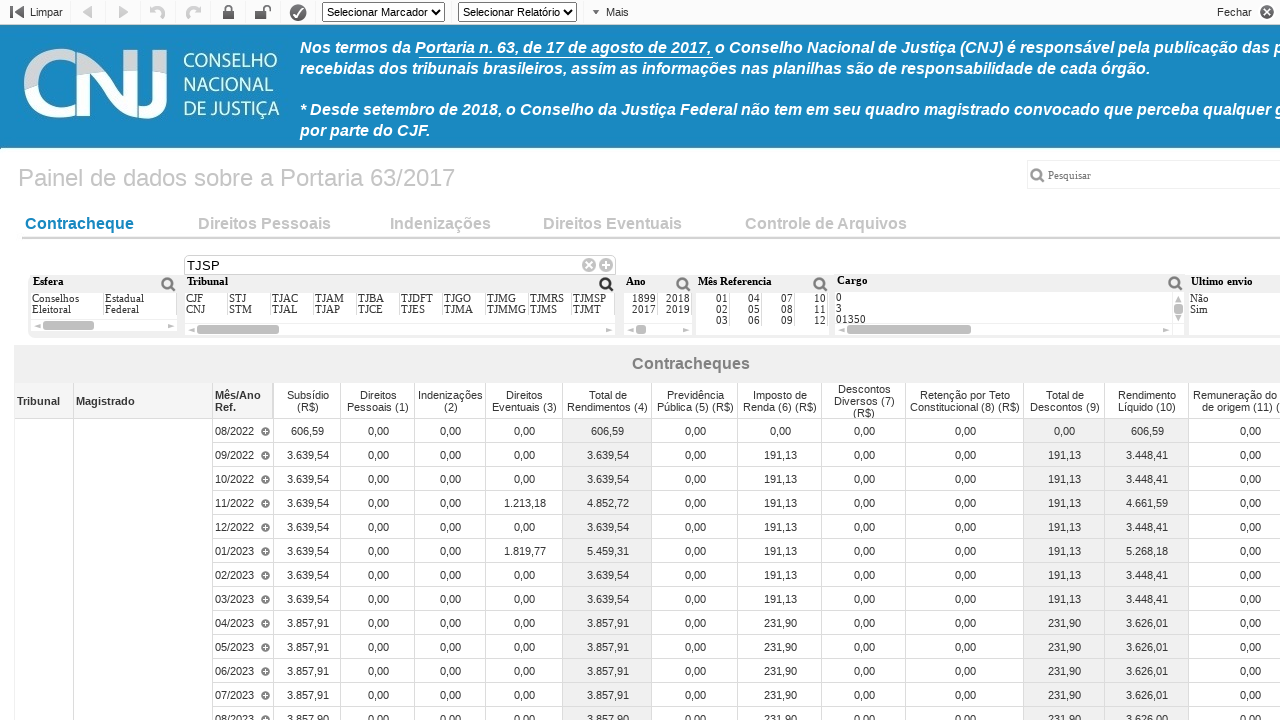

Pressed Enter to select TJSP court on .PopupSearch input[type='text']
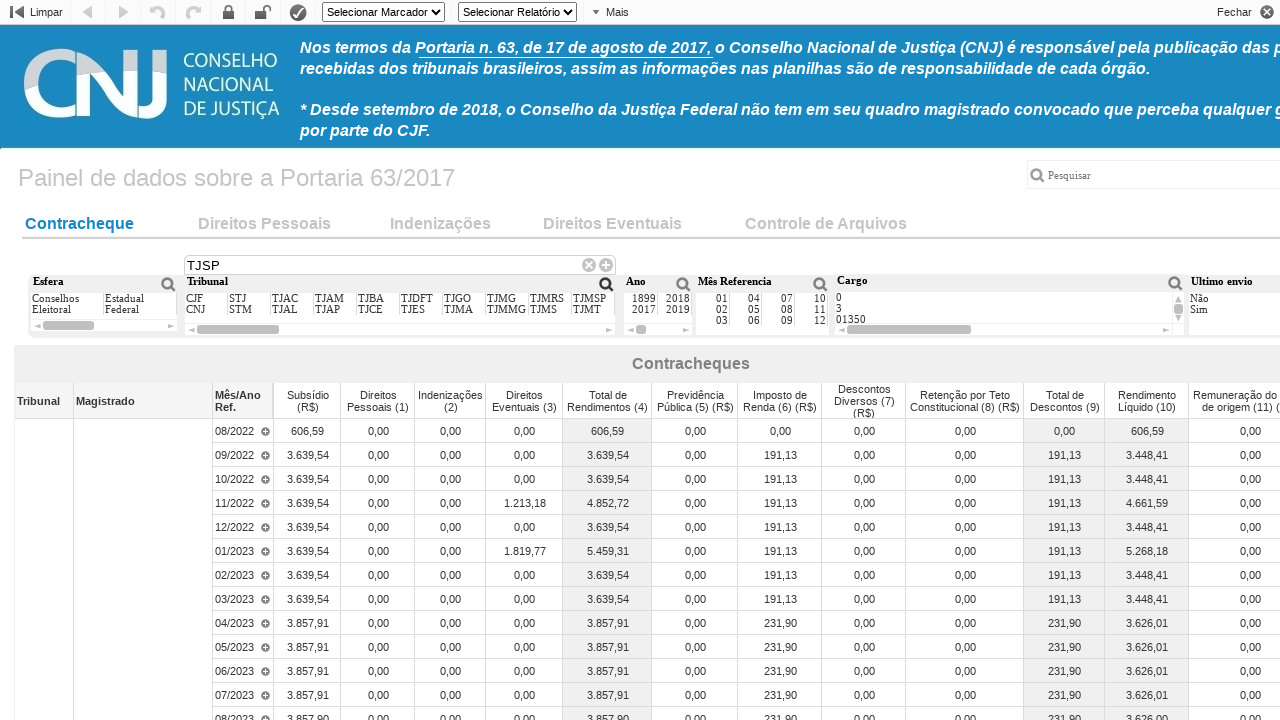

Waited 10 seconds after court selection
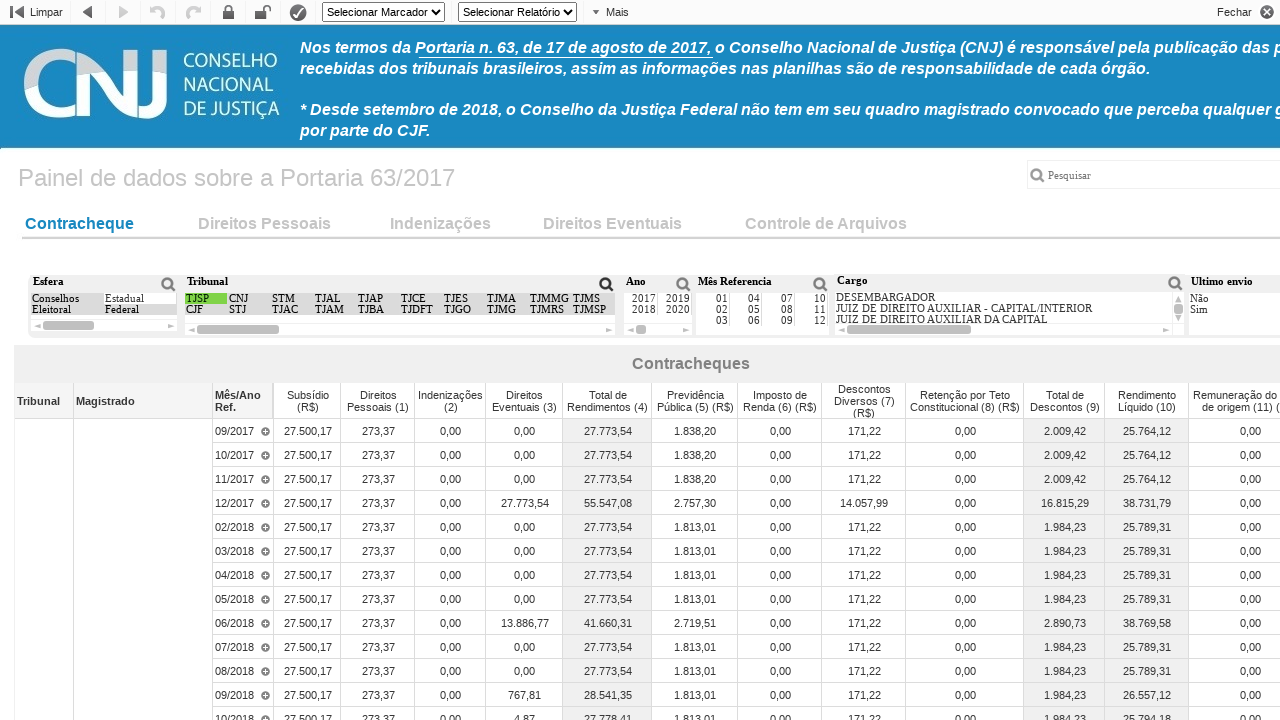

Clicked search icon for Ano (Year) filter at (684, 284) on xpath=//html/body/div[5]/div/div[13]/div[1]/div[1]
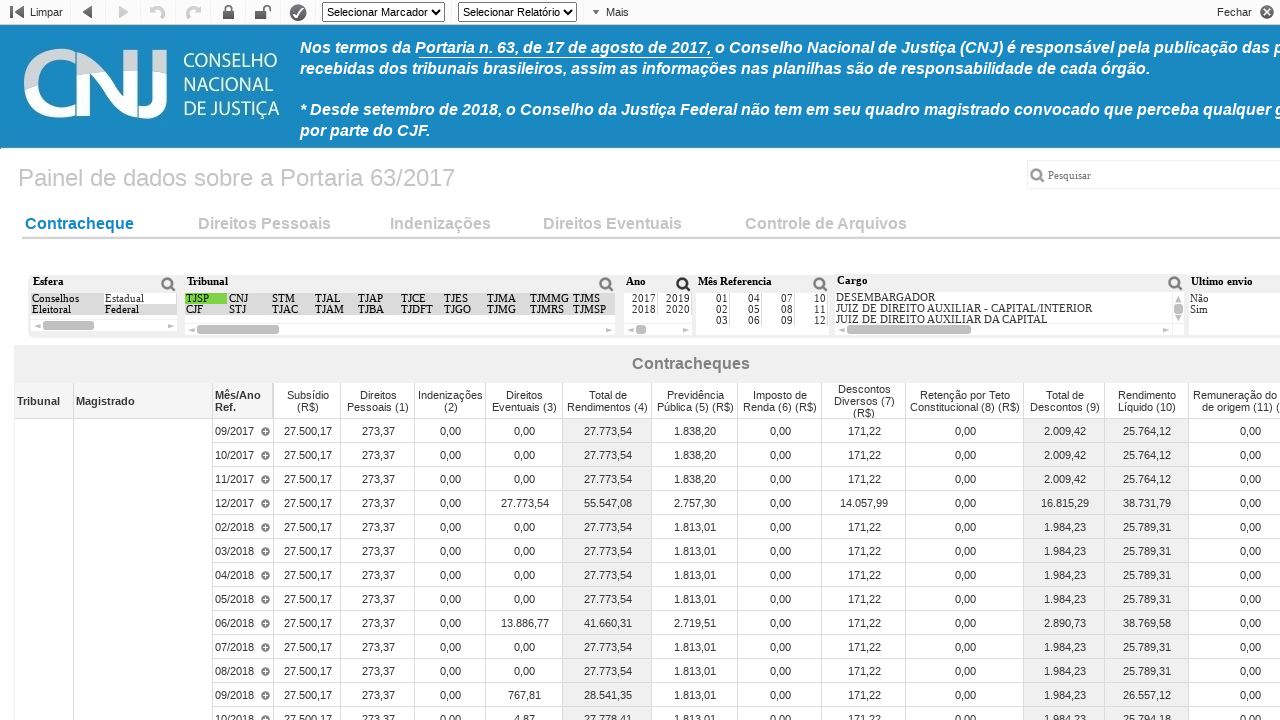

Waited for year search popup to appear
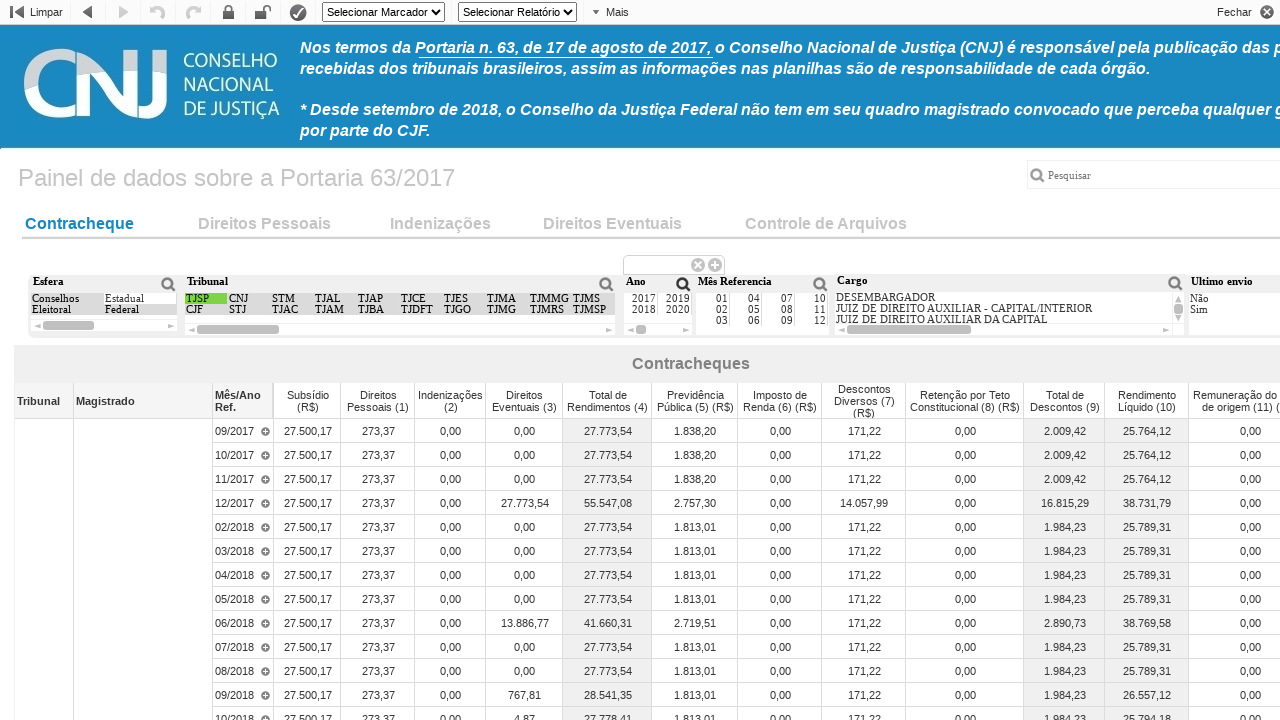

Filled year search field with '2023' on .PopupSearch input[type='text']
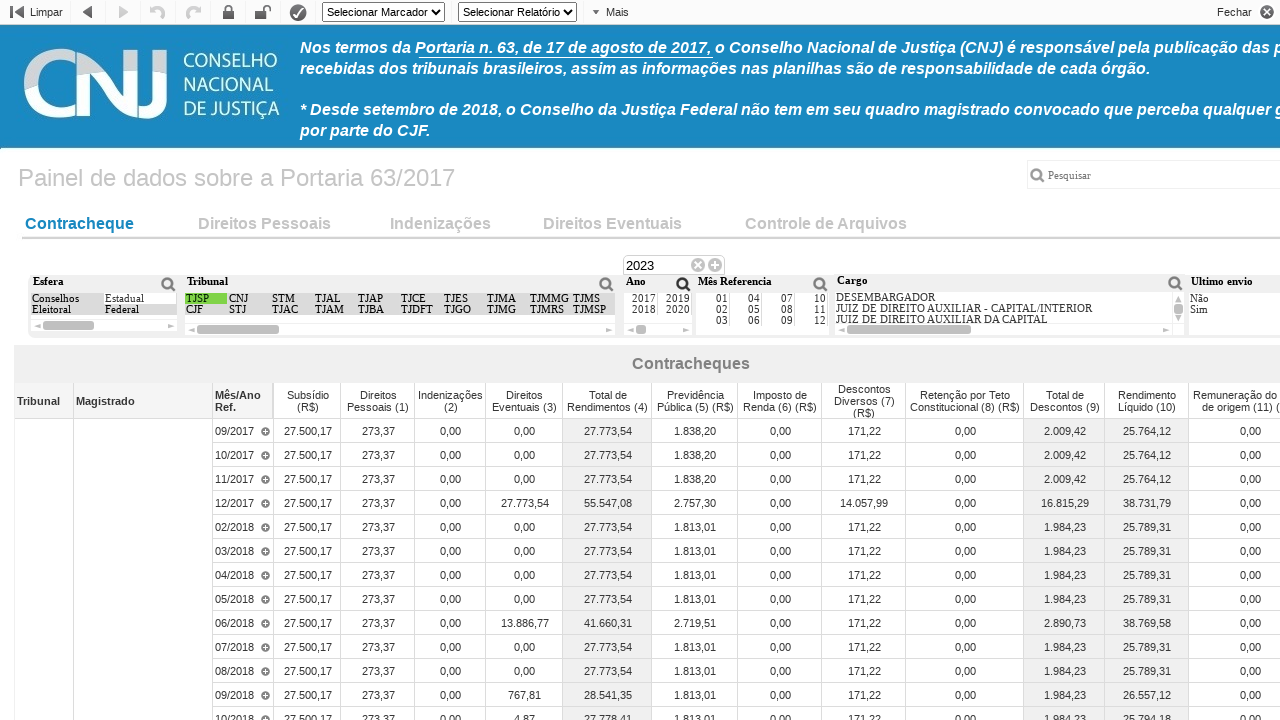

Pressed Enter to select year 2023 on .PopupSearch input[type='text']
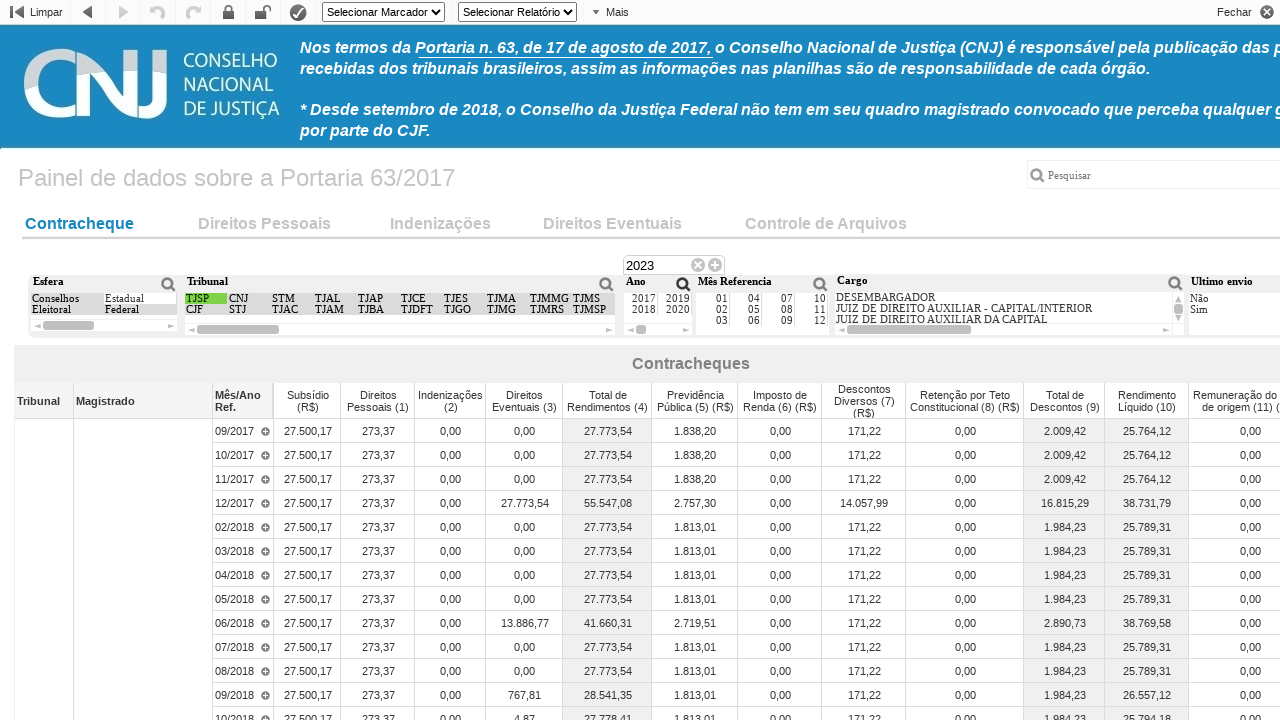

Waited 10 seconds after year selection
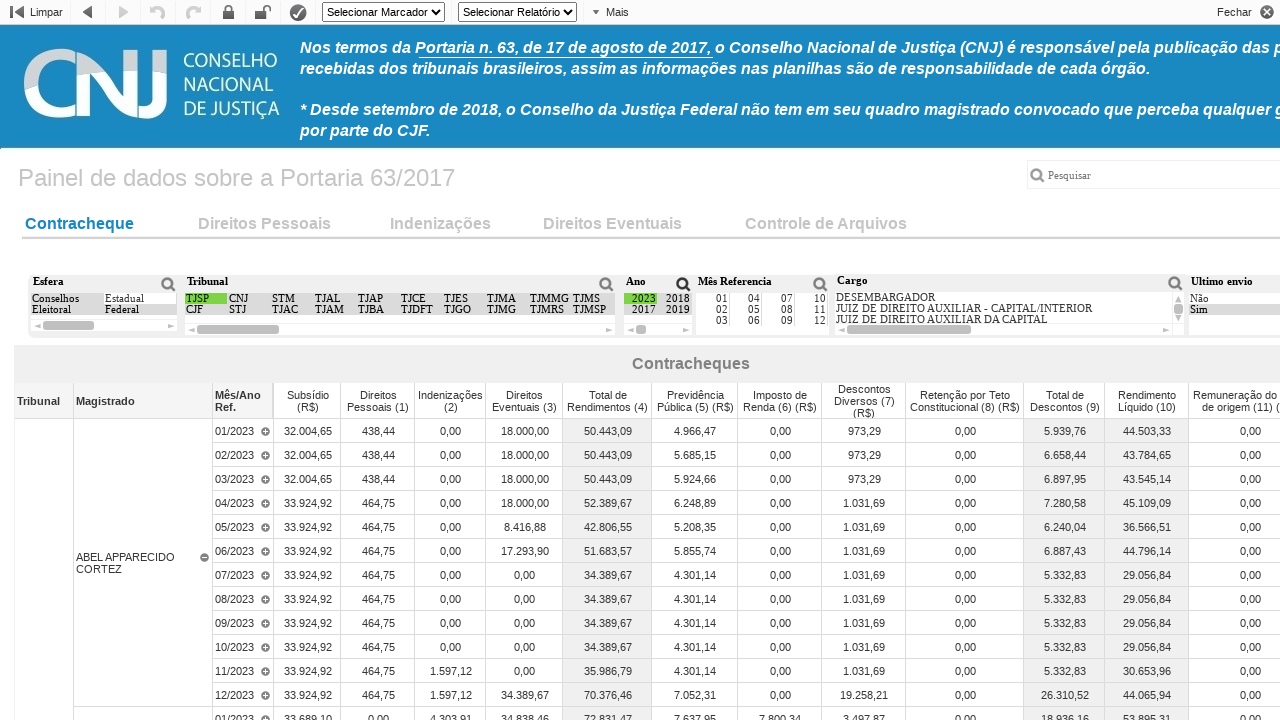

Clicked search icon for Mês Referencia (Reference Month) filter at (820, 284) on xpath=//html/body/div[5]/div/div[16]/div[1]/div[1]
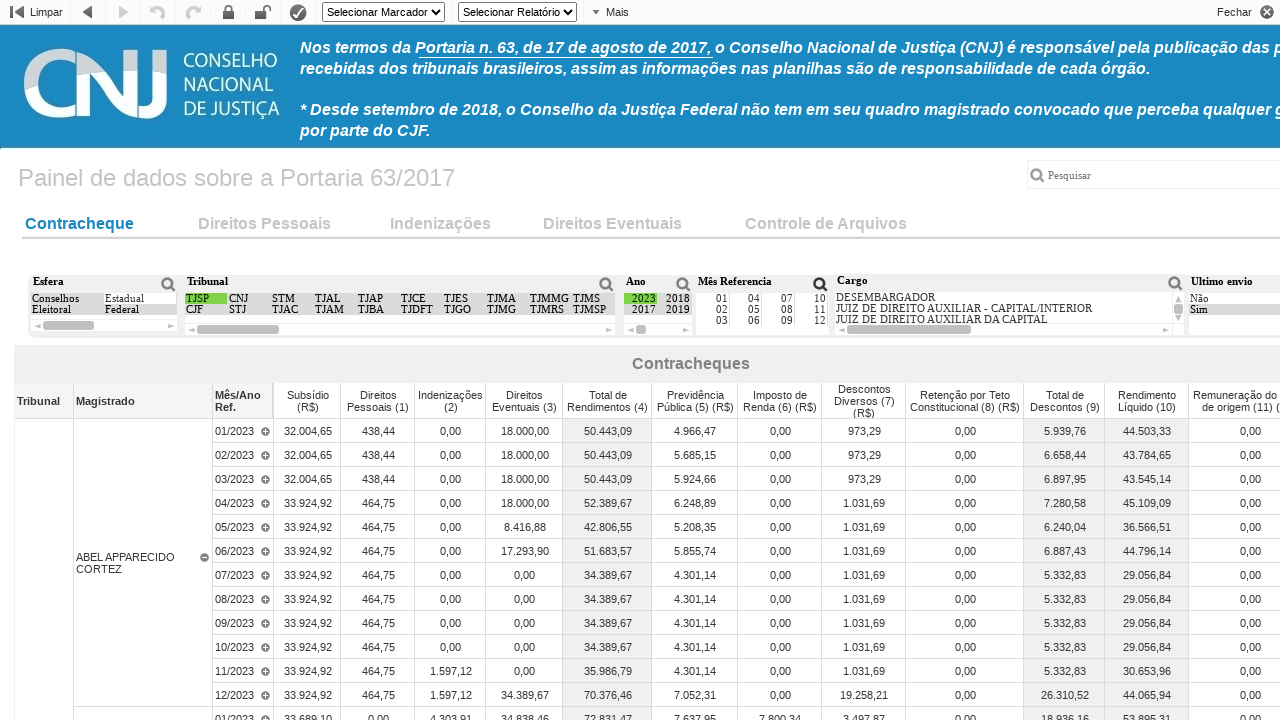

Waited for month search popup to appear
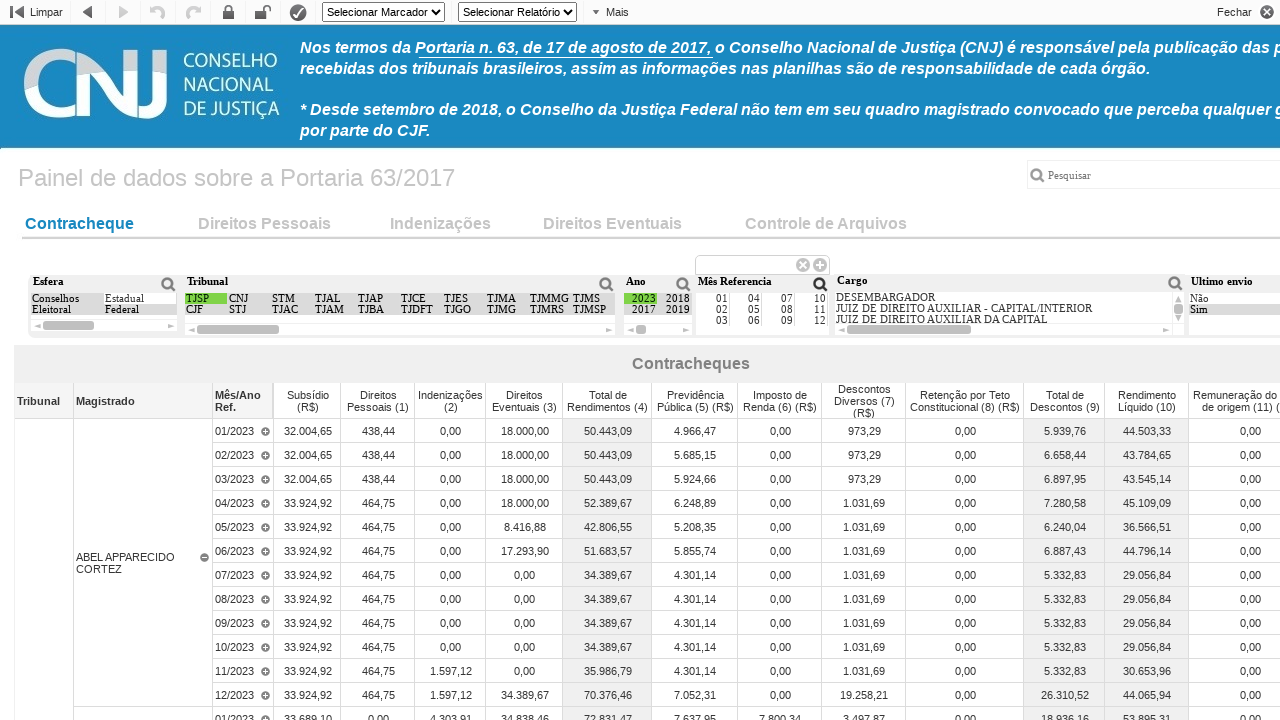

Filled month search field with 'Janeiro' (January) on .PopupSearch input[type='text']
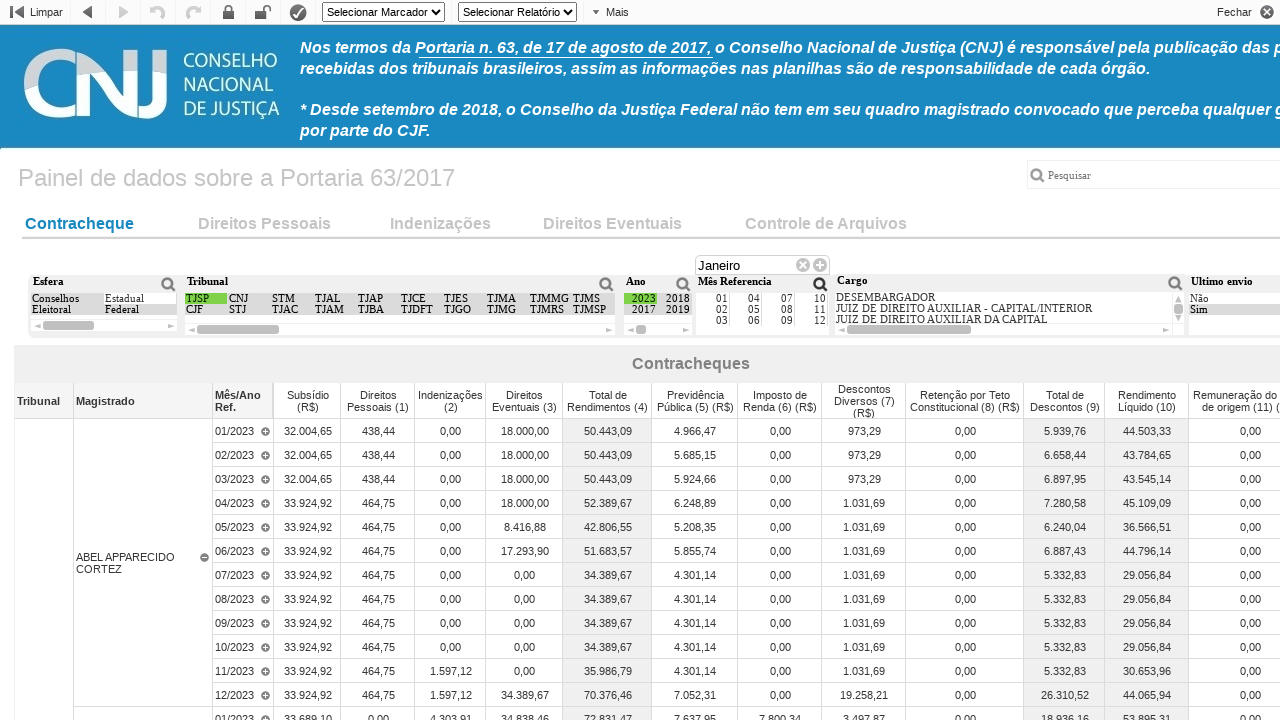

Pressed Enter to select Janeiro month on .PopupSearch input[type='text']
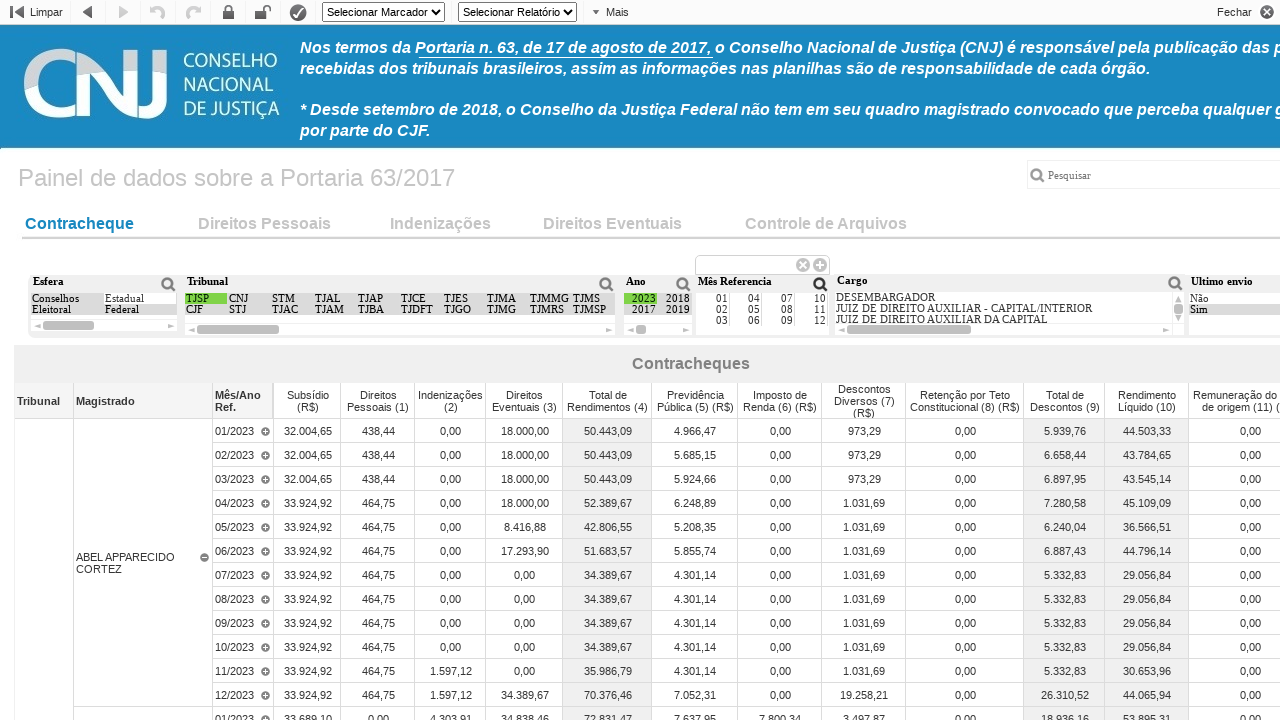

Waited 10 seconds for payroll dashboard to update with filtered results
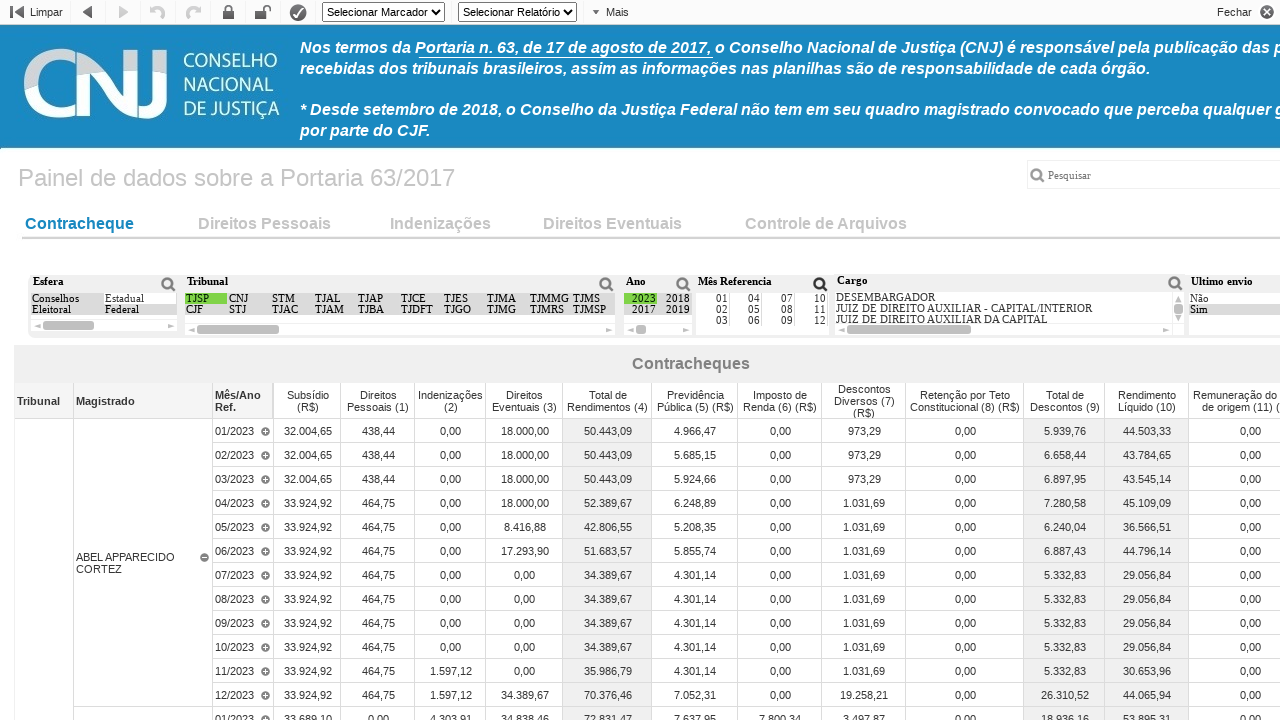

Clicked on Contracheque (payroll) element to view detailed data at (132, 224) on xpath=//div[@class='QvFrame Document_TX3522'][@id='12']
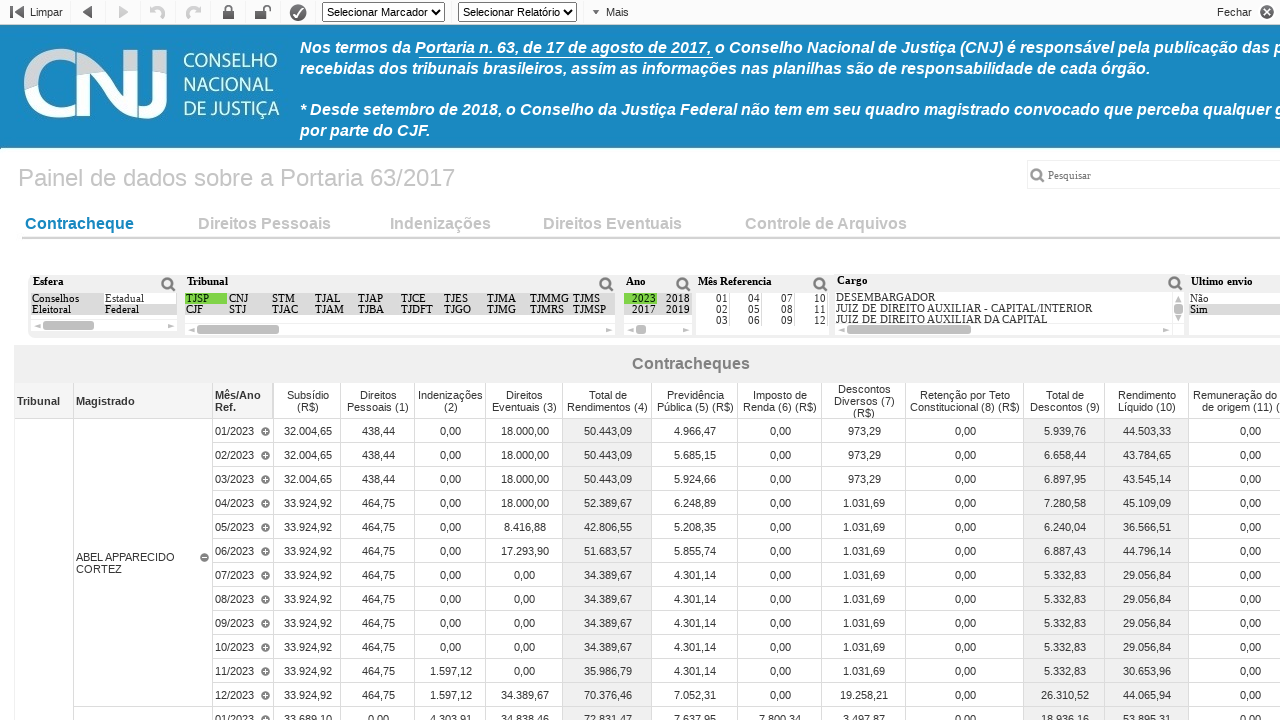

Waited 15 seconds for payroll data to fully load
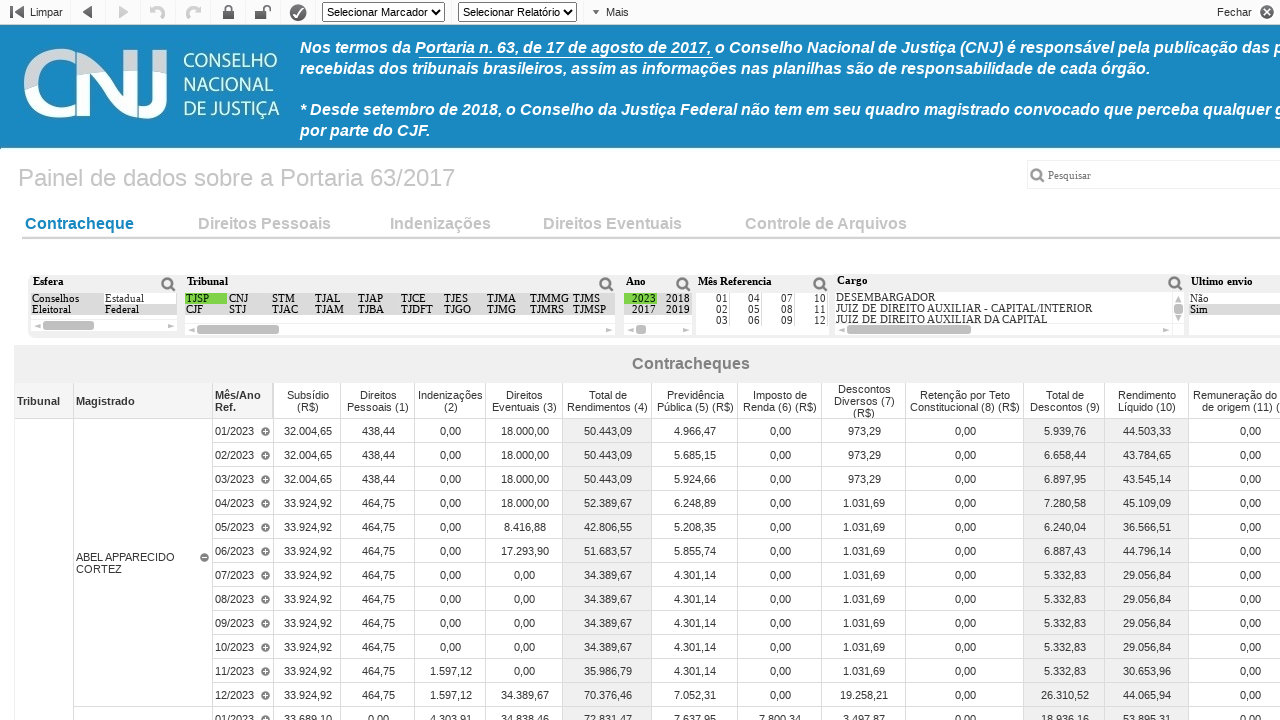

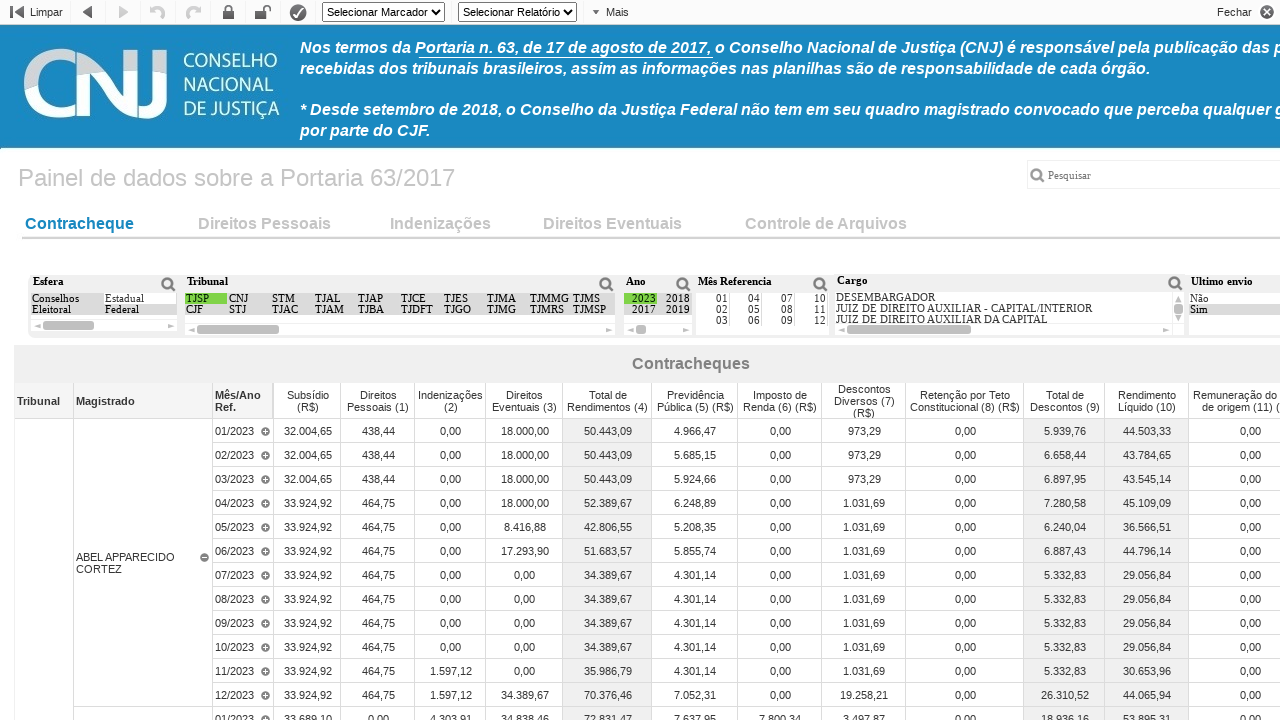